Tests browser tab management by clicking buttons to open new tabs, switching between multiple tabs, and verifying page content in each tab.

Starting URL: https://training-support.net/webelements/tabs

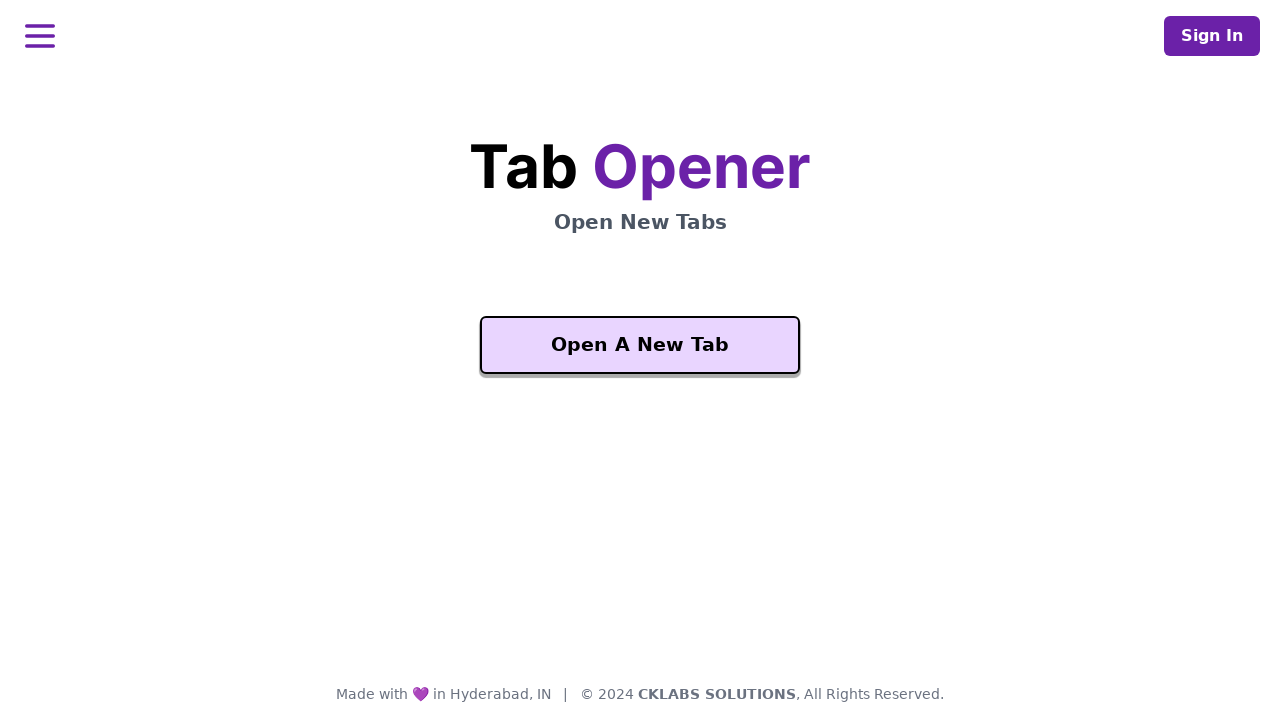

Waited for 'Open A New Tab' button to be visible
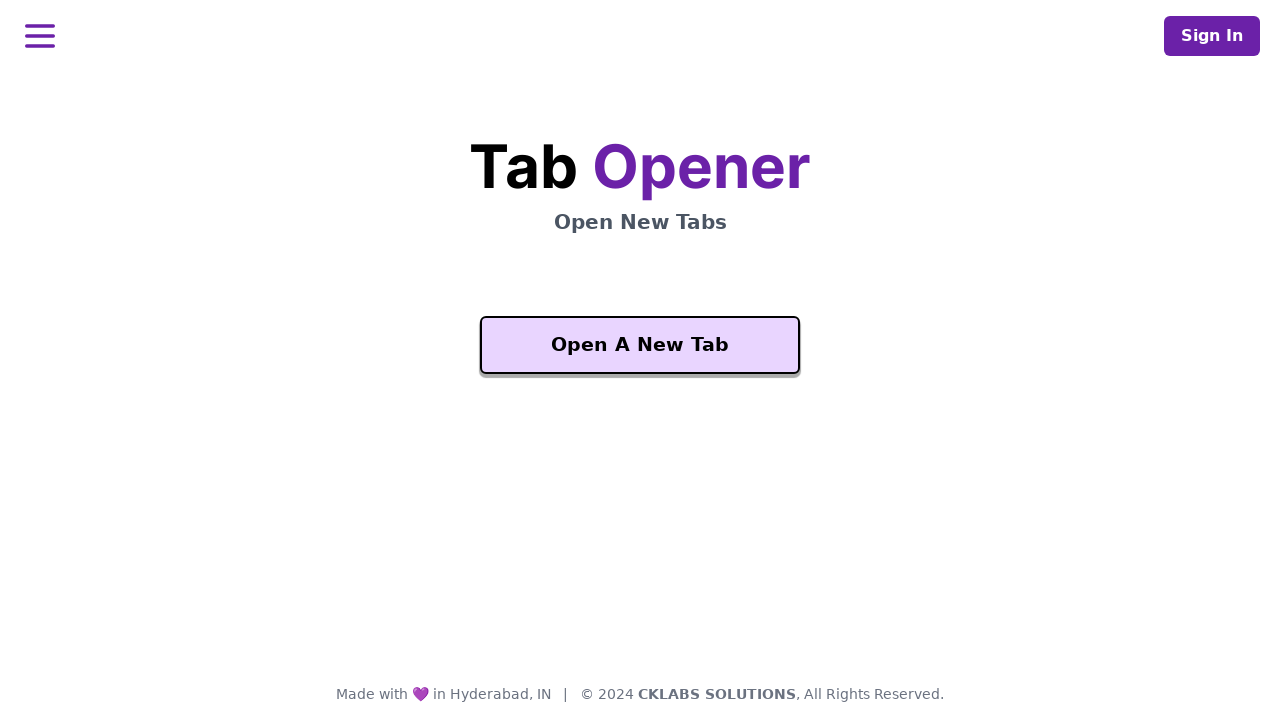

Clicked 'Open A New Tab' button on first tab at (640, 345) on xpath=//button[text()='Open A New Tab']
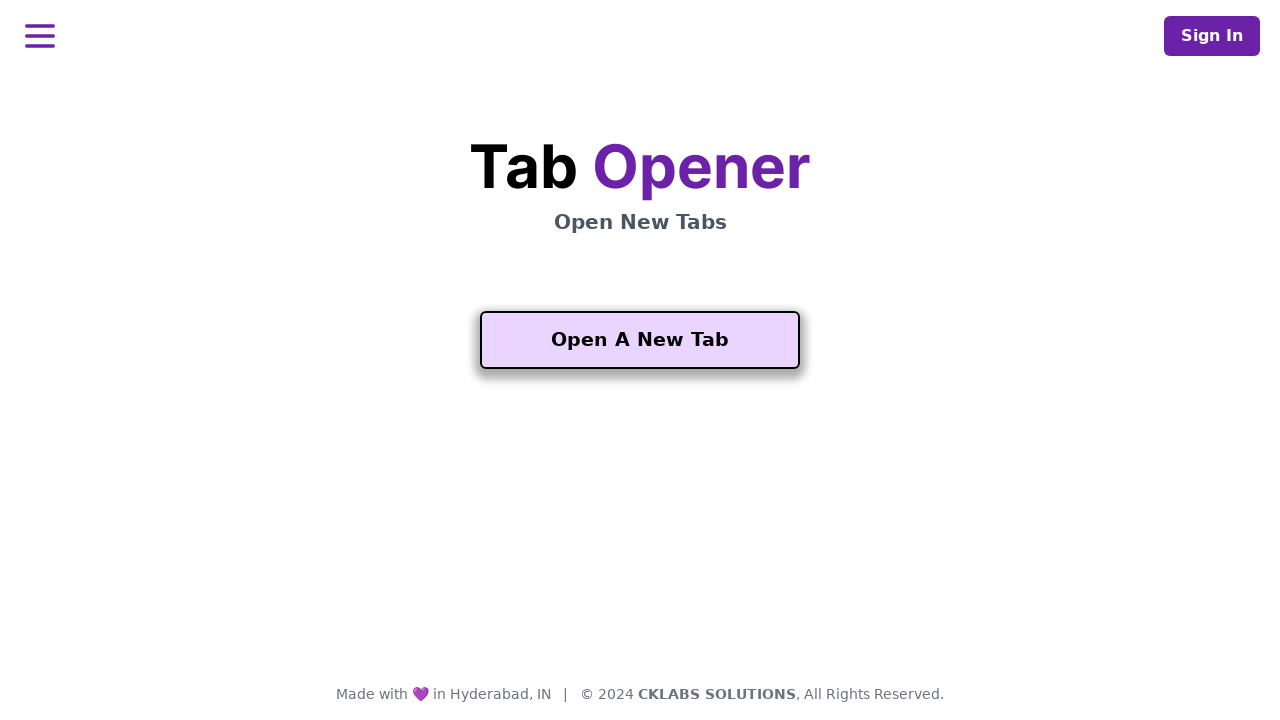

Second tab opened and page object acquired
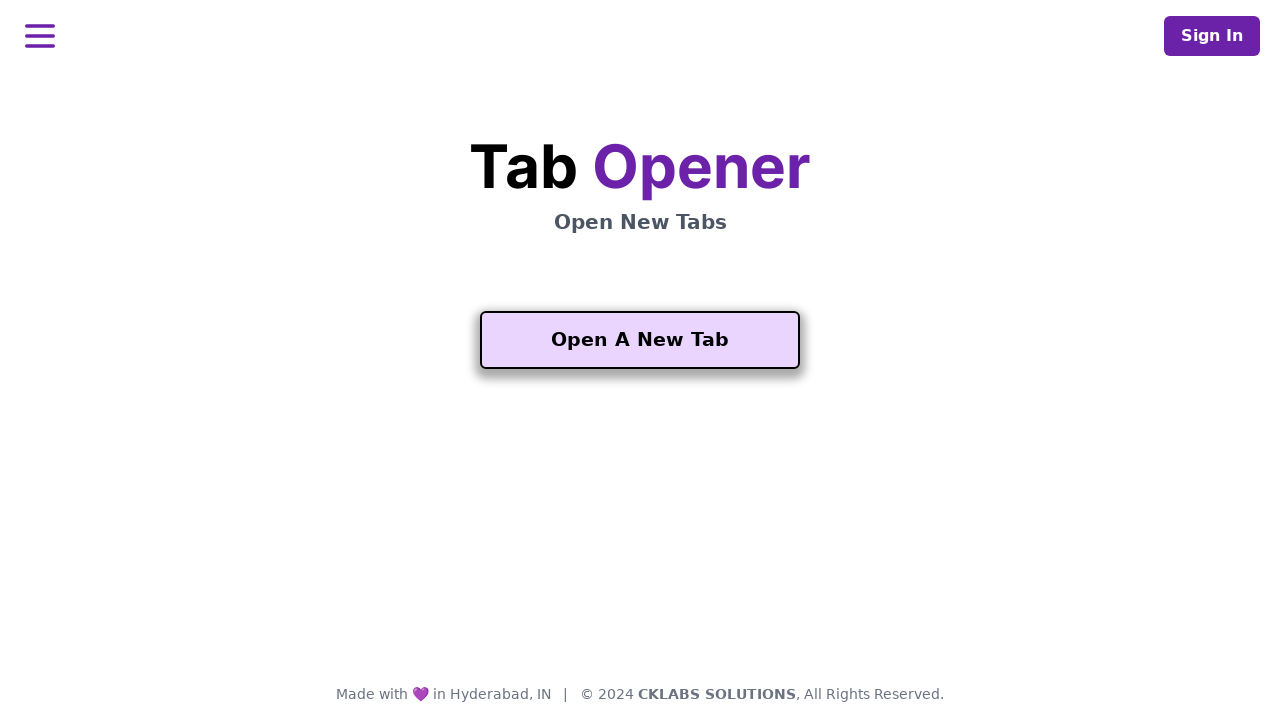

Second tab page fully loaded
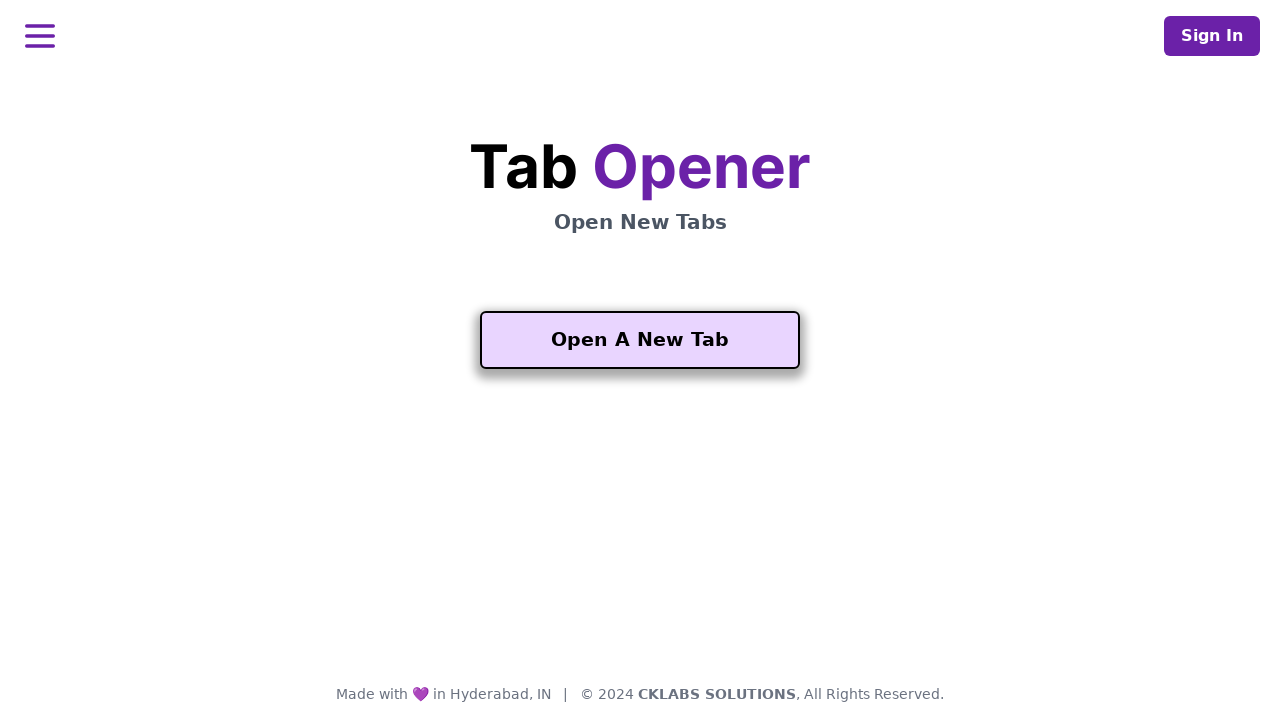

Waited for 'Another One' button to be visible on second tab
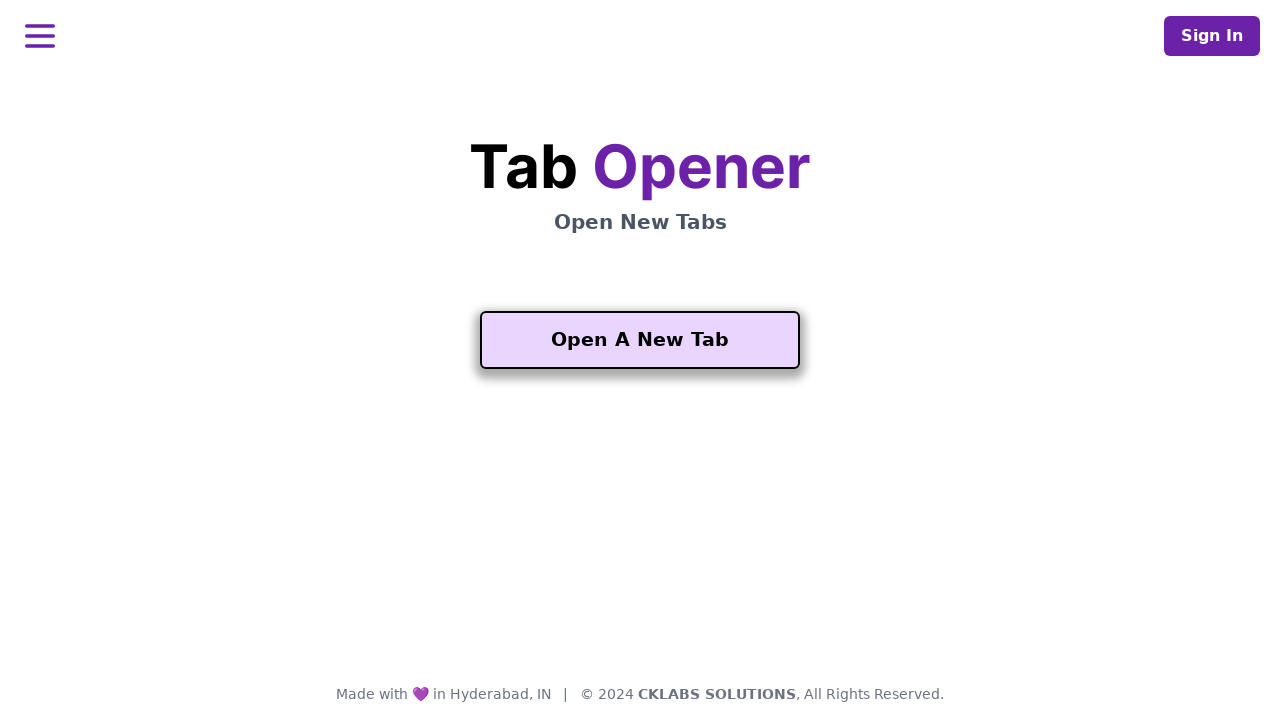

Clicked 'Another One' button on second tab to open third tab at (640, 552) on xpath=//button[contains(text(), 'Another One')]
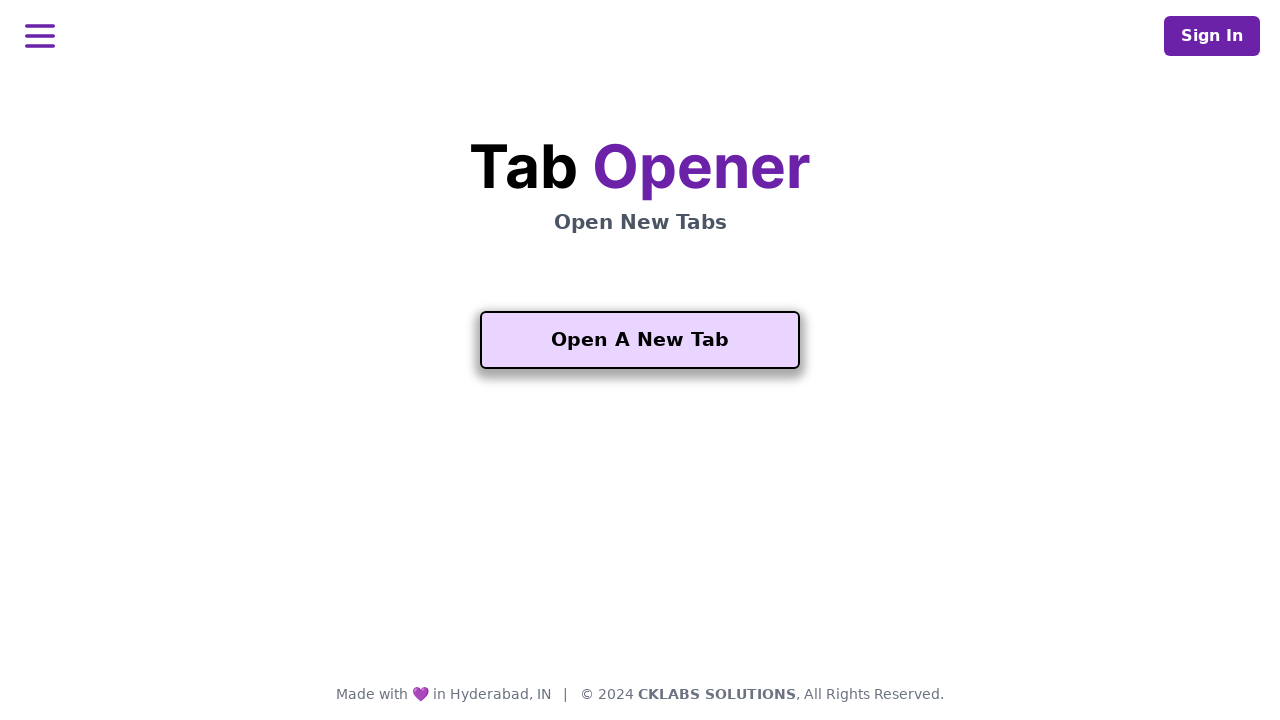

Third tab opened and page object acquired
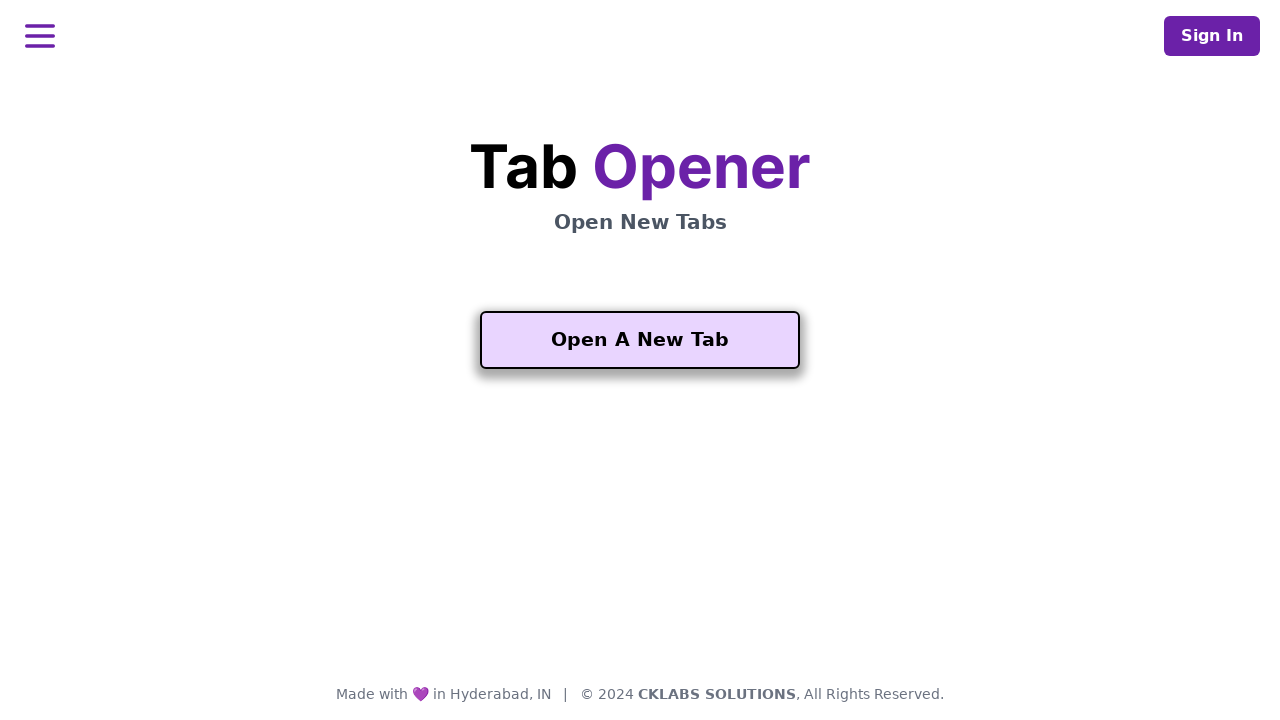

Third tab page fully loaded
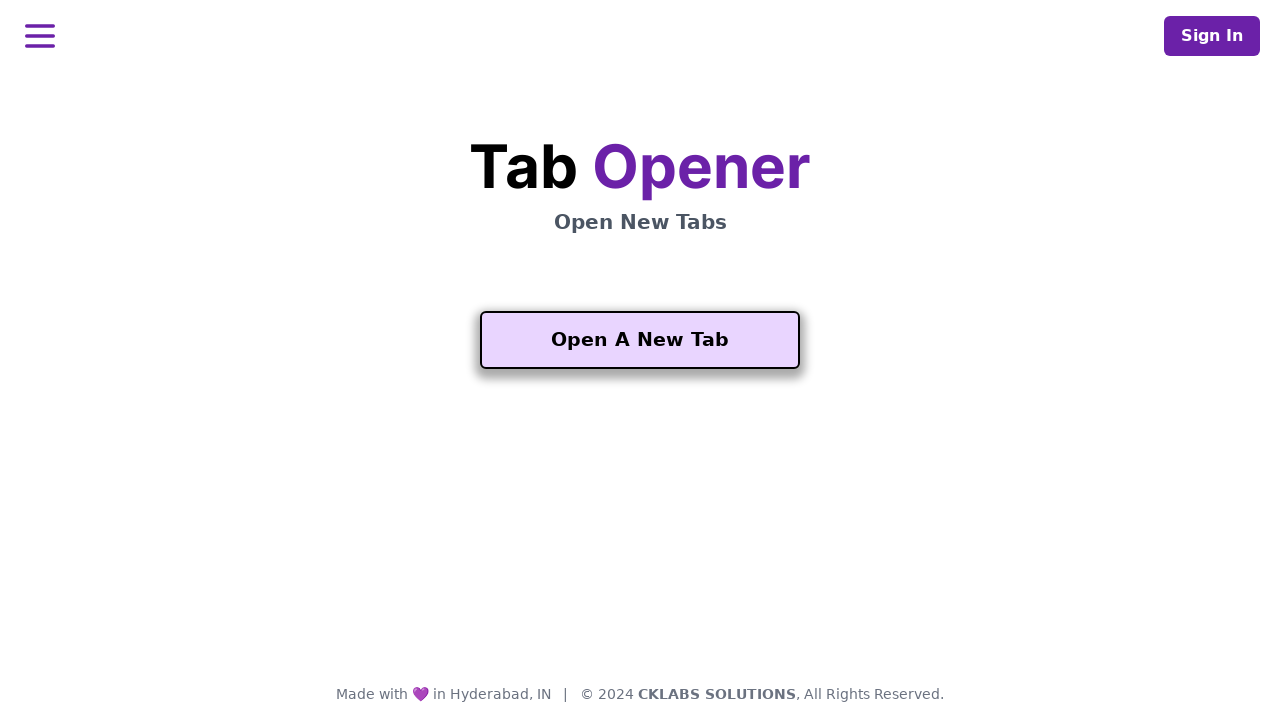

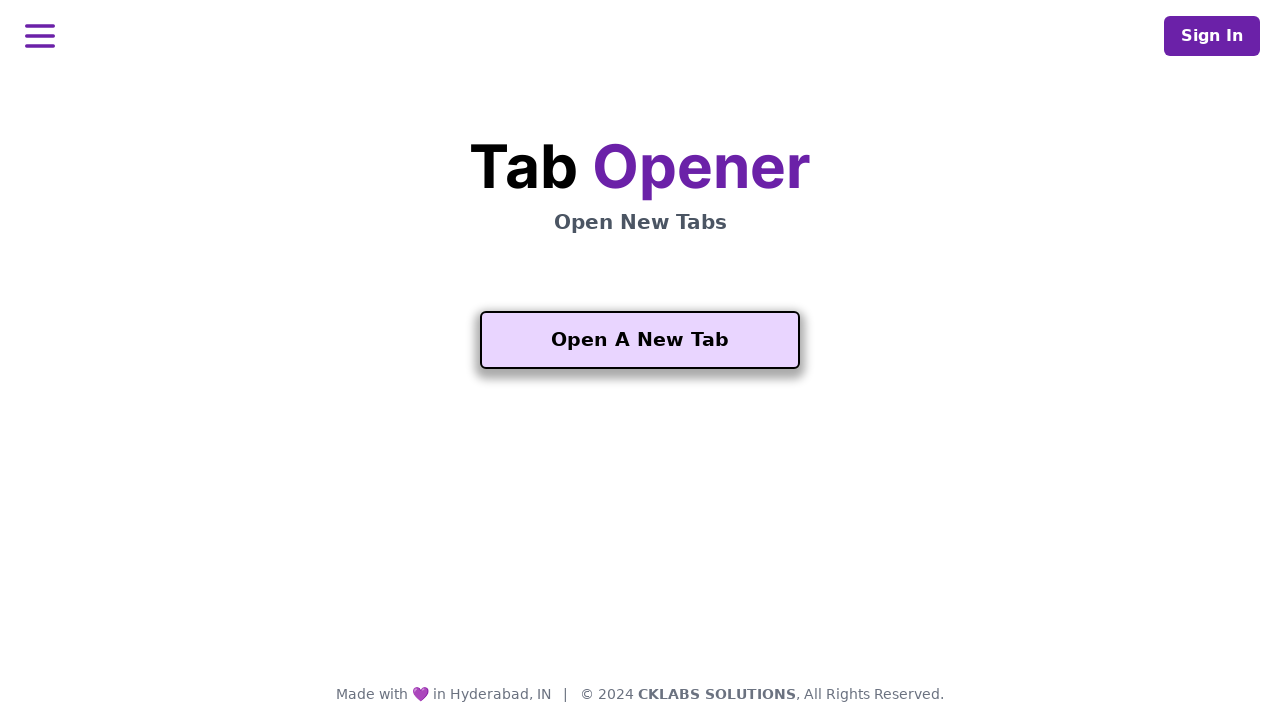